Tests clicking all checkboxes on the page

Starting URL: https://rahulshettyacademy.com/AutomationPractice/

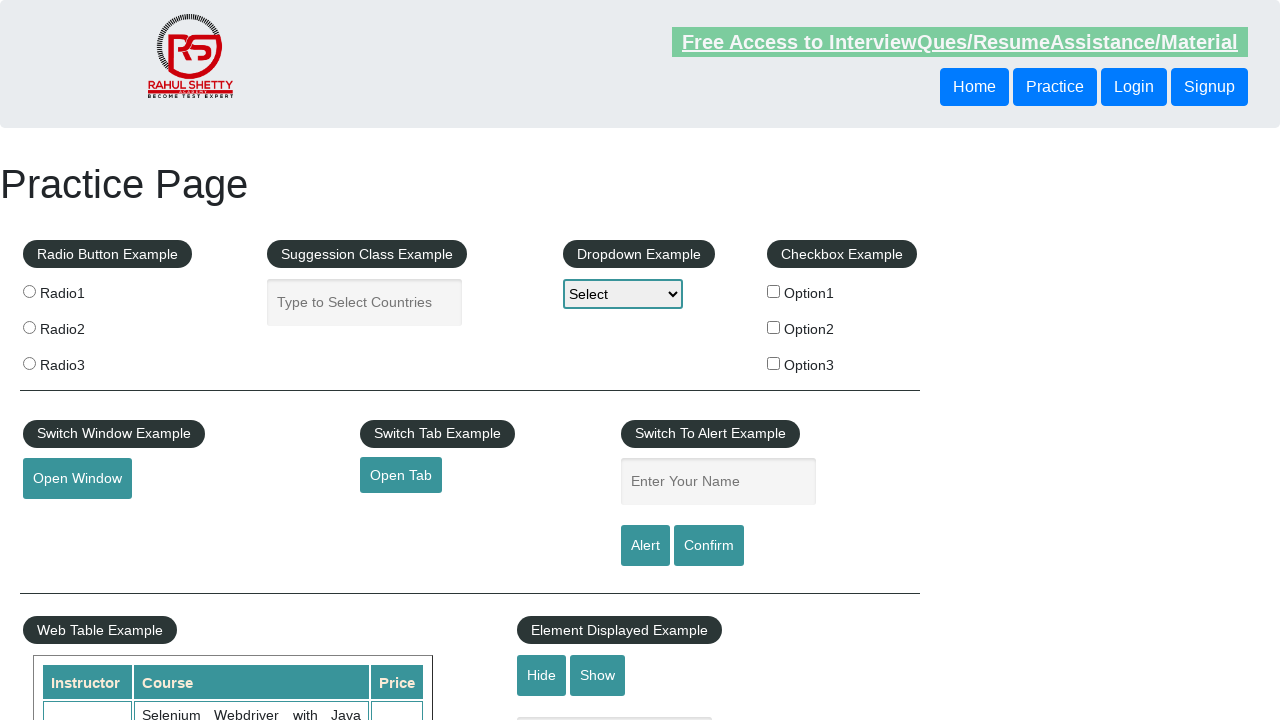

Located all checkboxes on the page
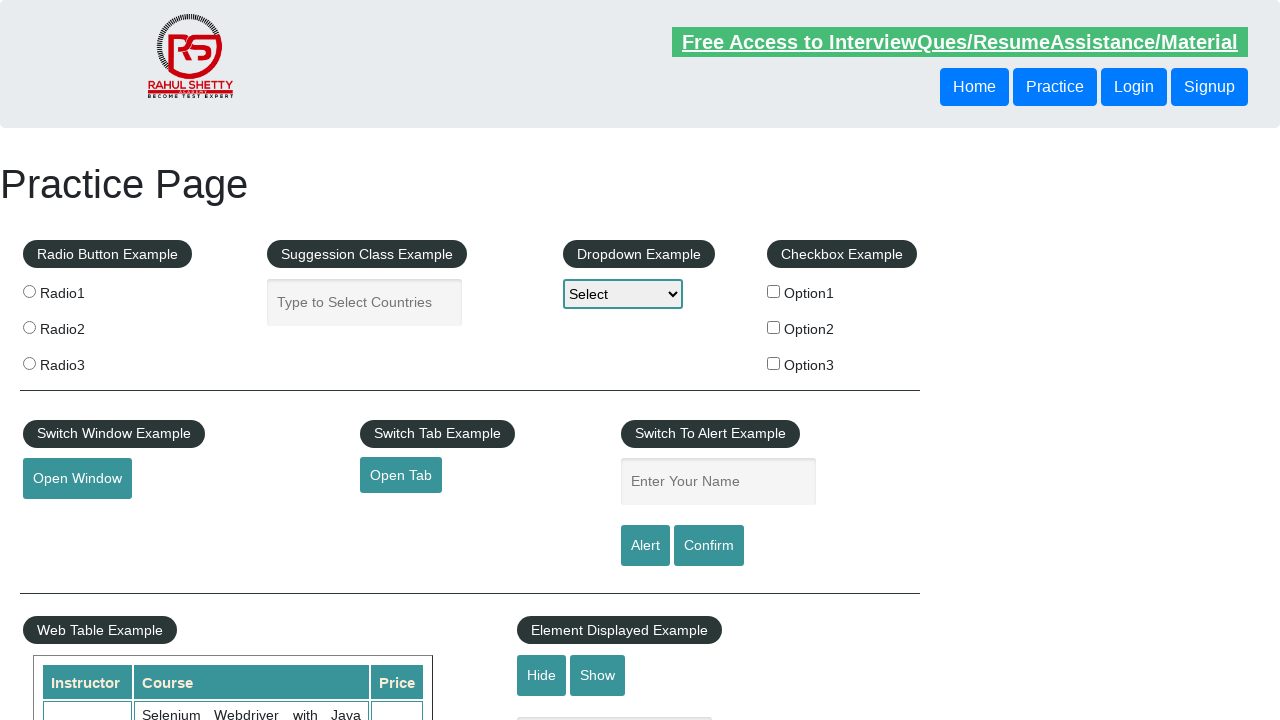

Clicked a checkbox at (774, 291) on input[type='checkbox'] >> nth=0
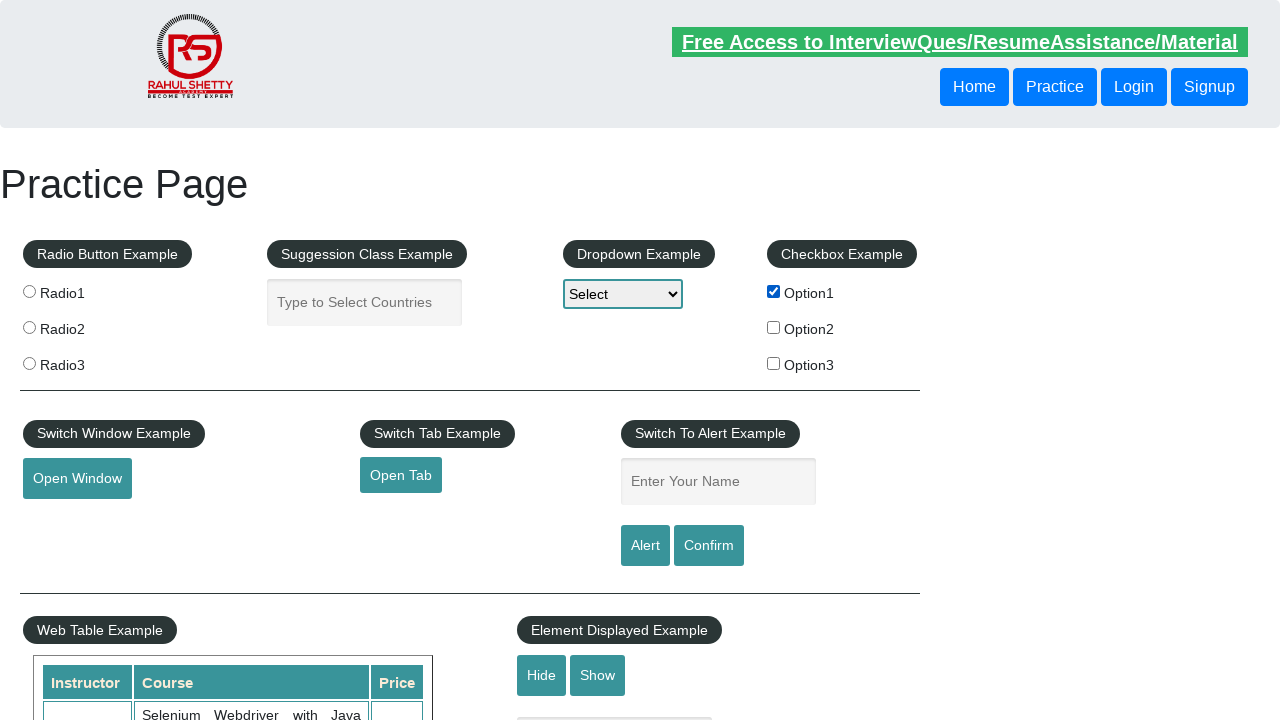

Clicked a checkbox at (774, 327) on input[type='checkbox'] >> nth=1
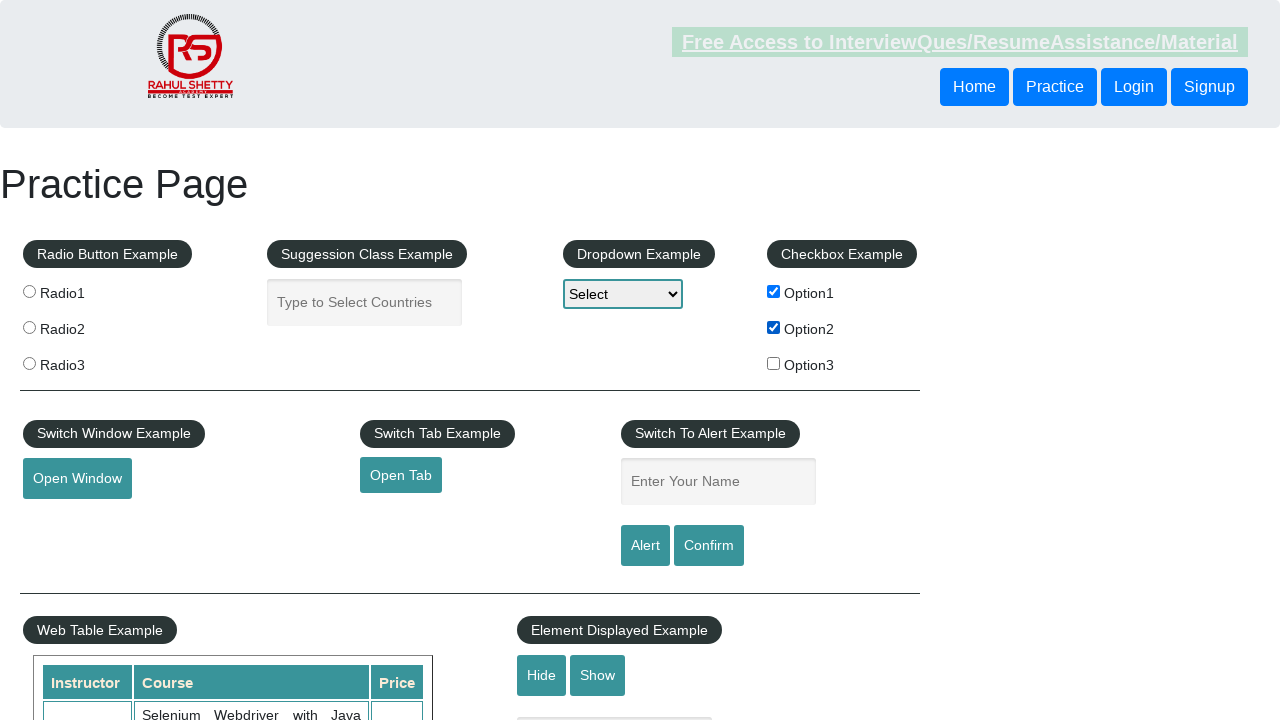

Clicked a checkbox at (774, 363) on input[type='checkbox'] >> nth=2
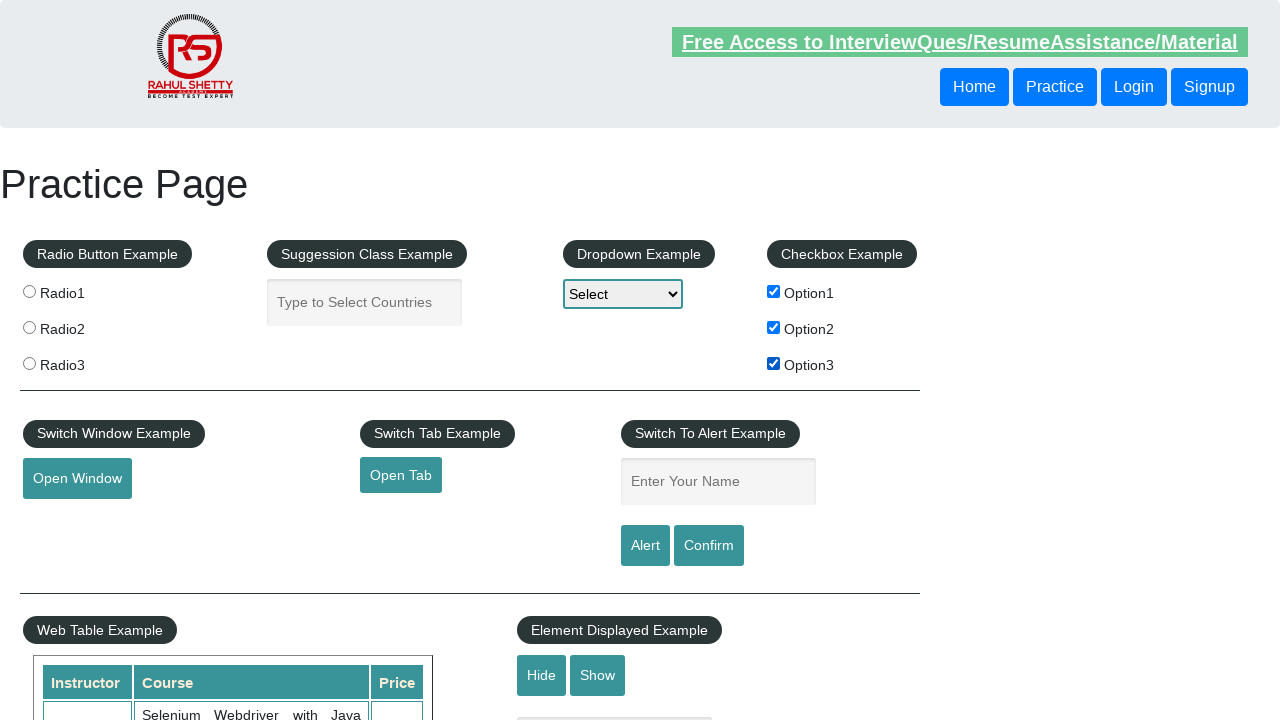

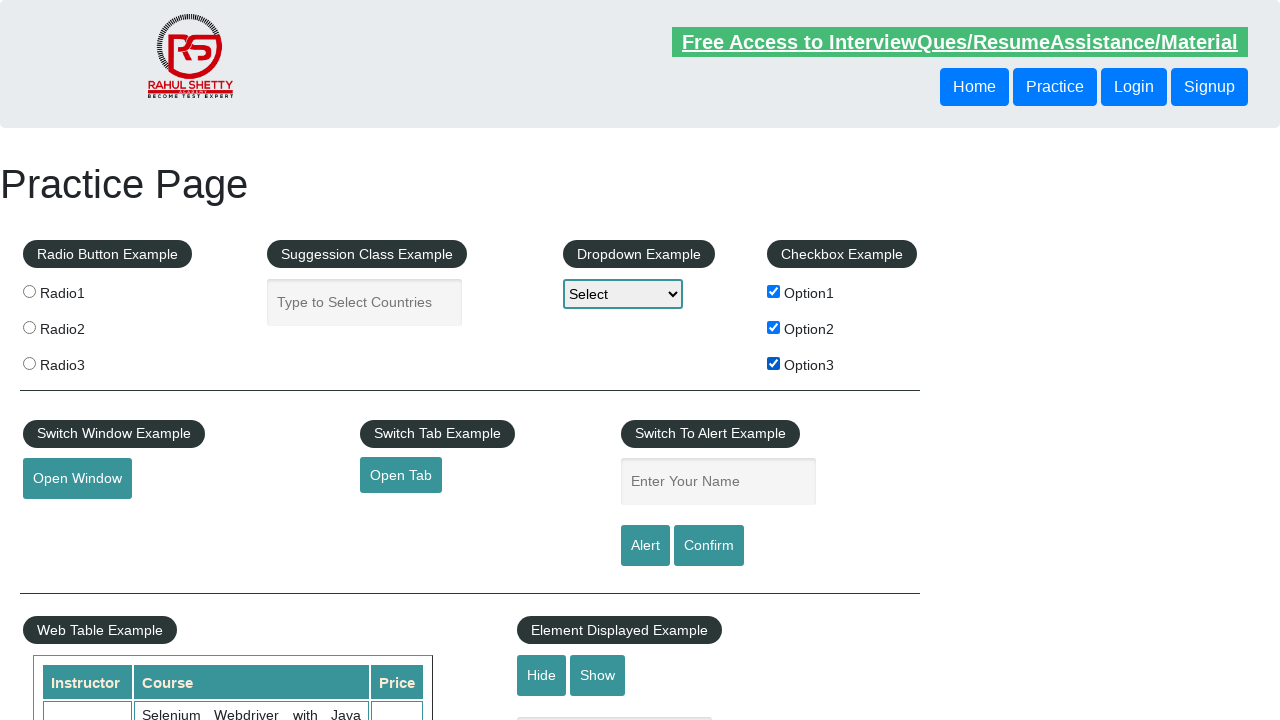